Tests JavaScript alert handling by filling a name field, clicking an alert button, and accepting the browser alert dialog

Starting URL: https://rahulshettyacademy.com/AutomationPractice/

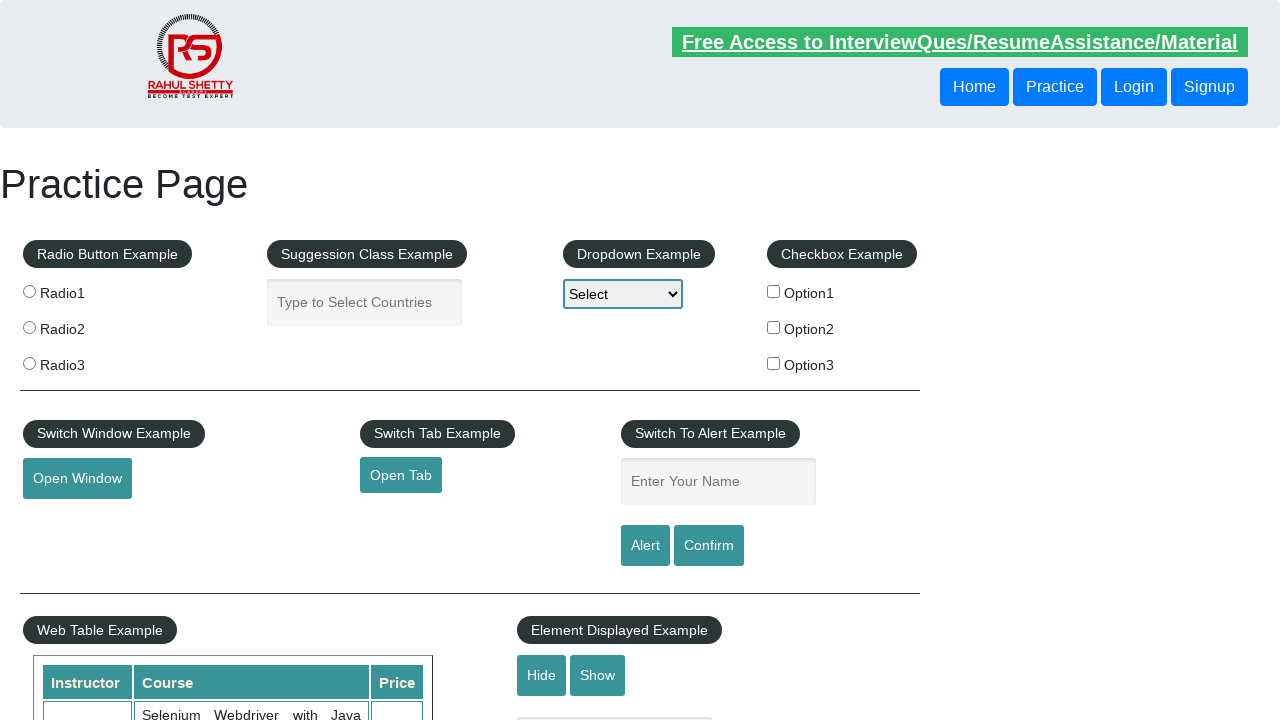

Filled name field with 'sai' on #name
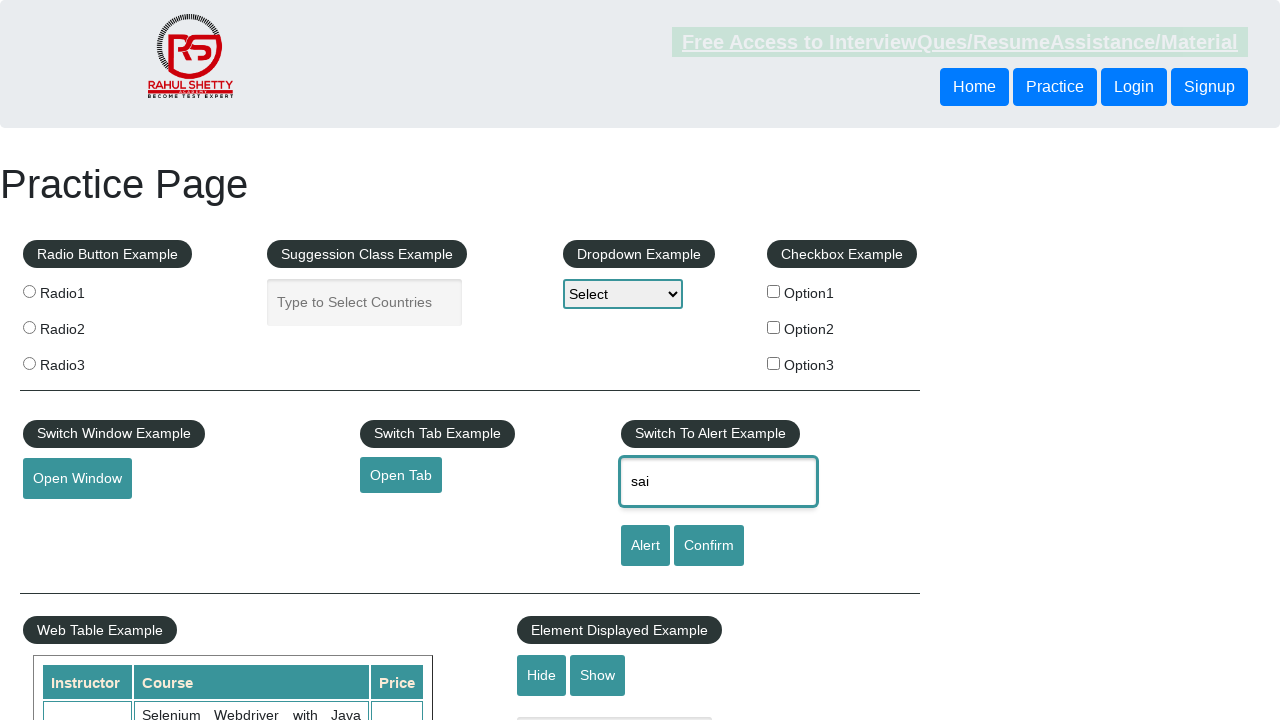

Set up dialog handler to auto-accept alerts
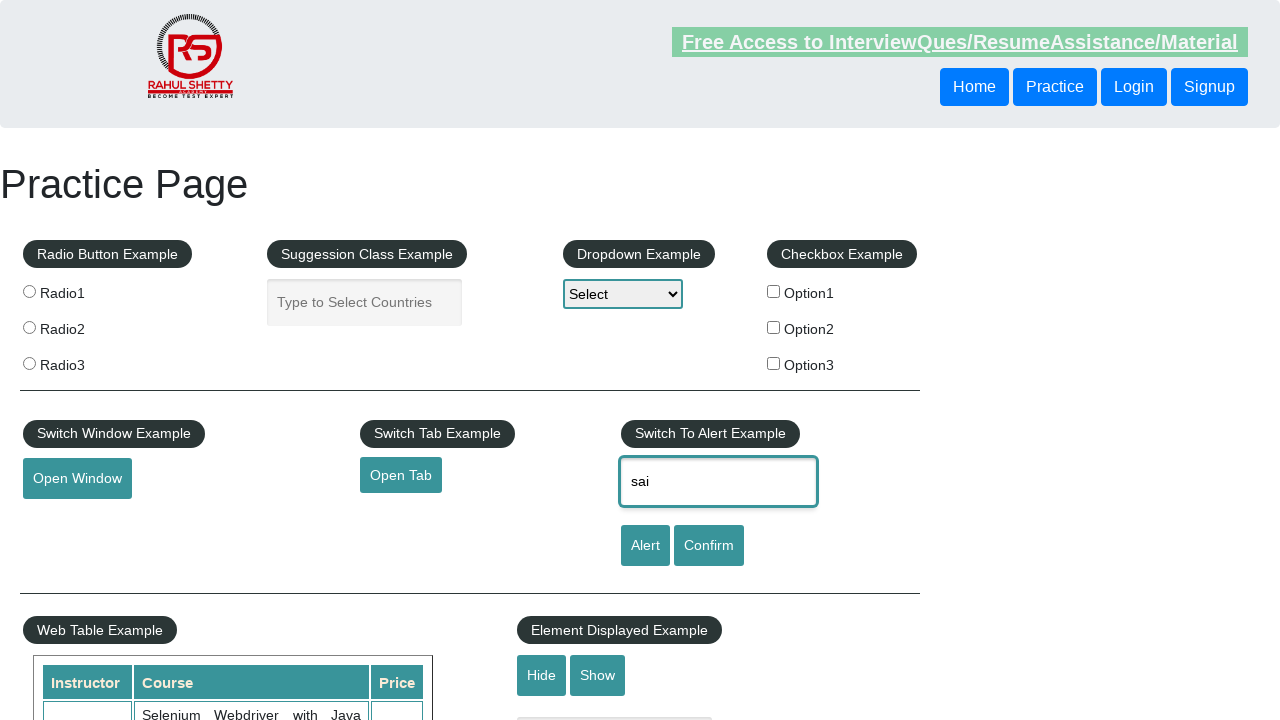

Clicked alert button to trigger JavaScript alert at (645, 546) on #alertbtn
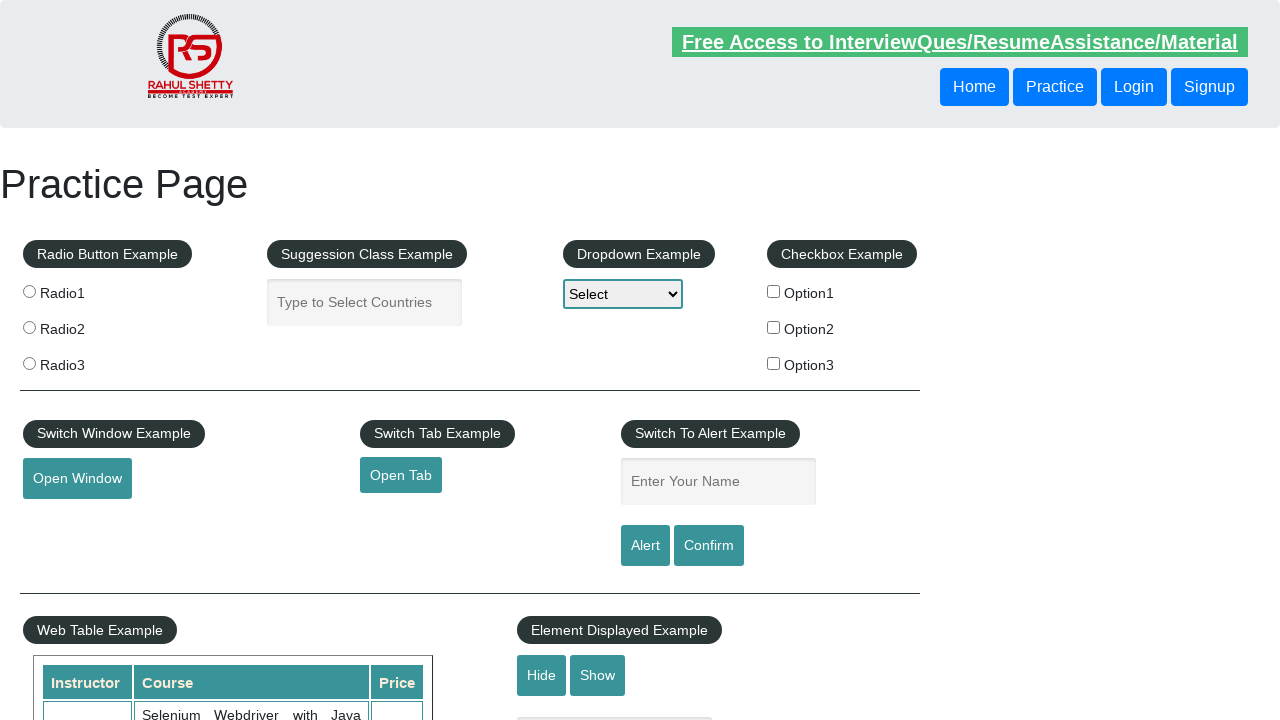

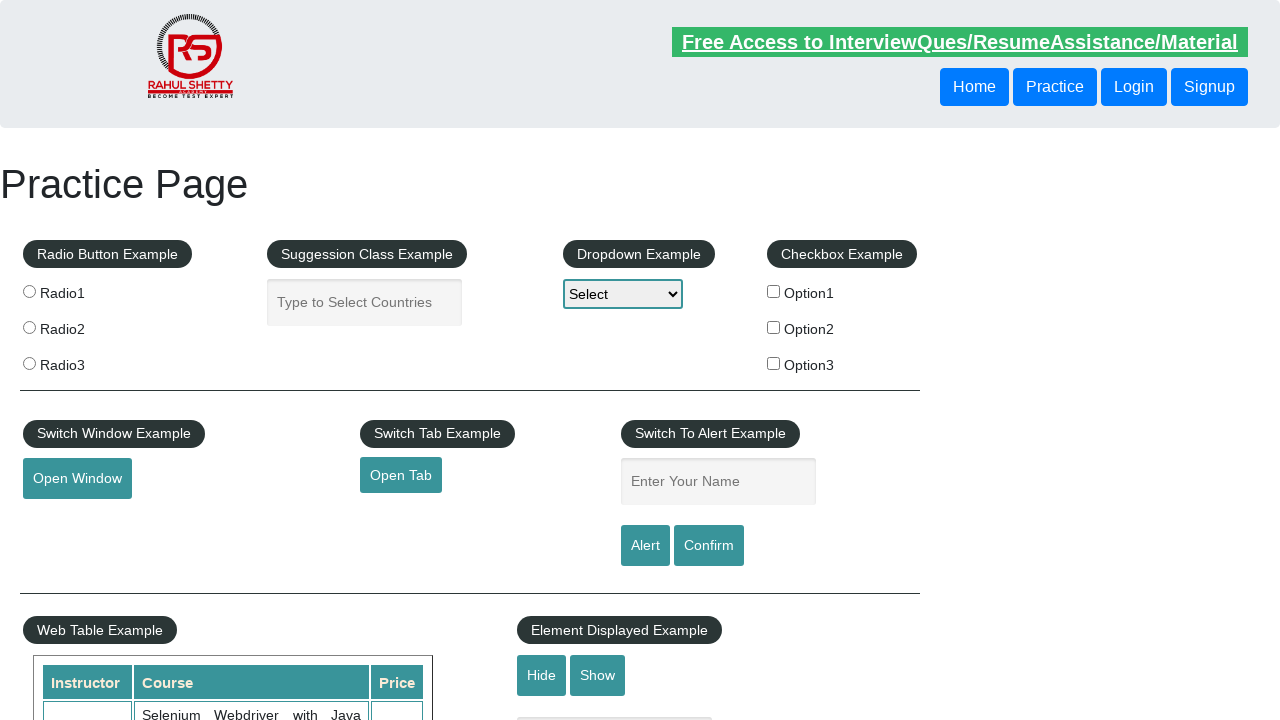